Navigates to Anime News Network and clicks on the Anime, Manga, and News filter topics to filter the news feed.

Starting URL: https://www.animenewsnetwork.com/

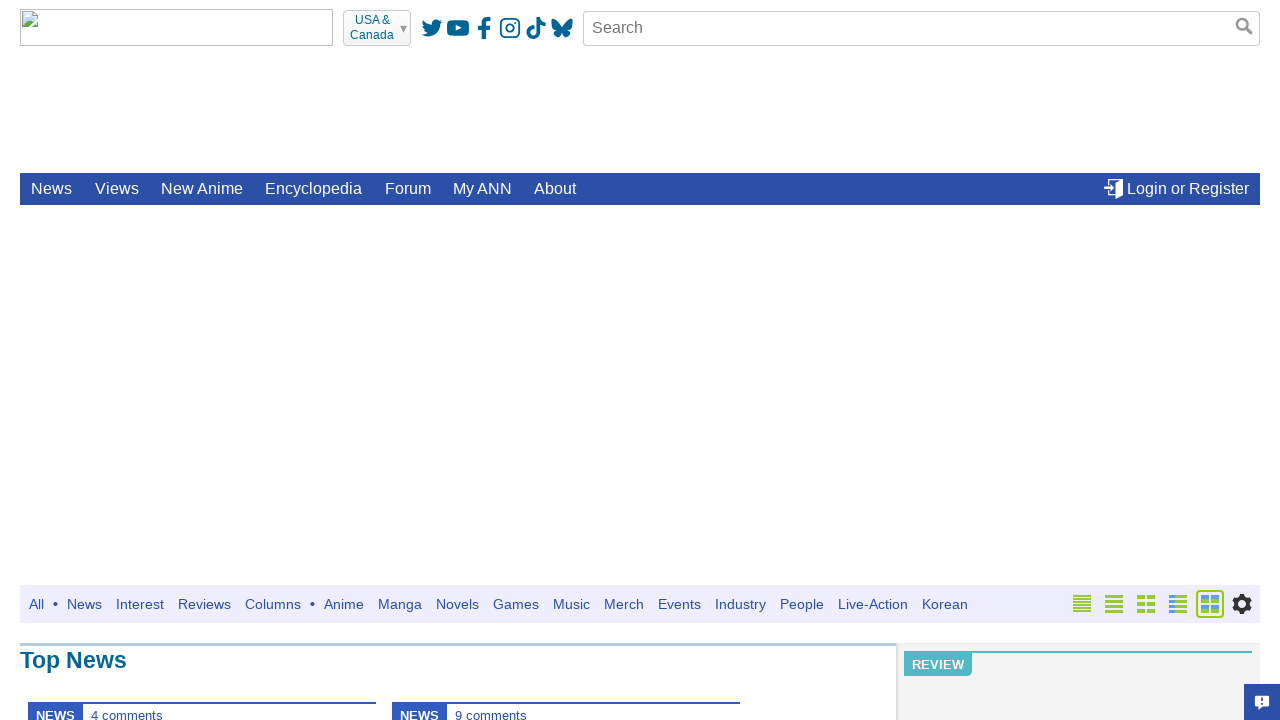

Clicked on Anime topic filter at (344, 604) on xpath=//span[text()='Anime']
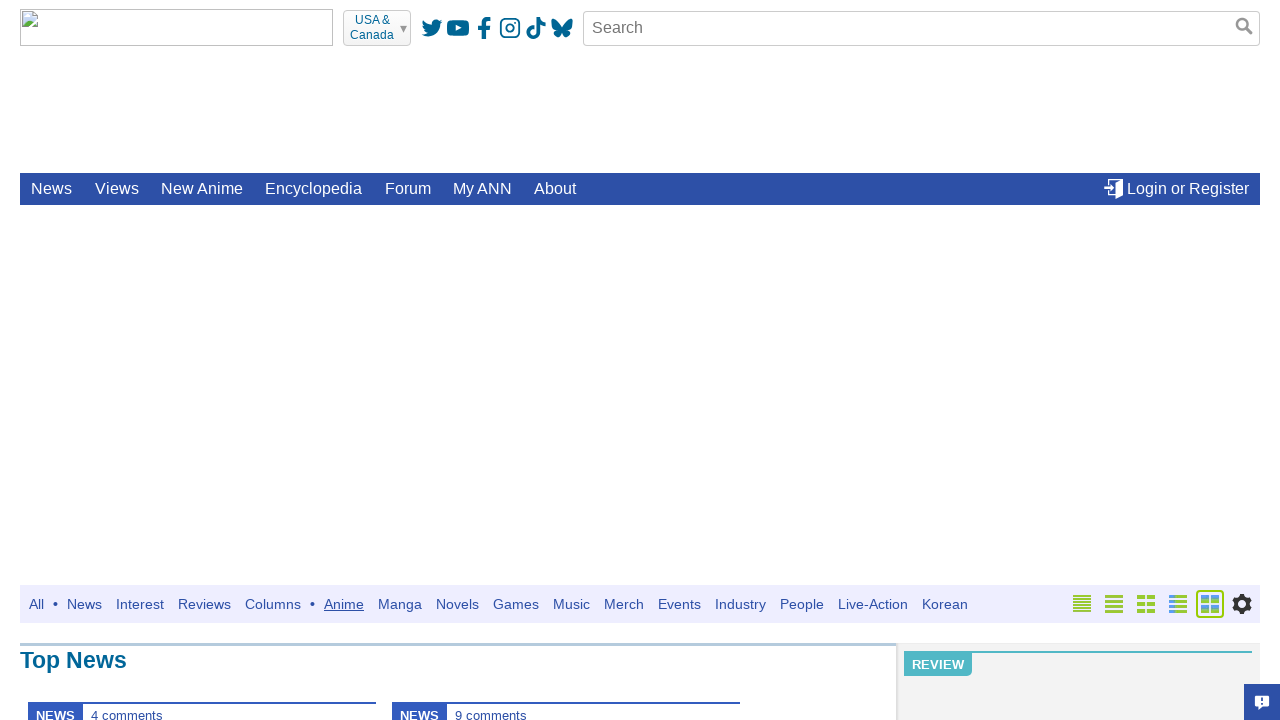

Clicked on Manga topic filter at (400, 604) on xpath=//span[text()='Manga']
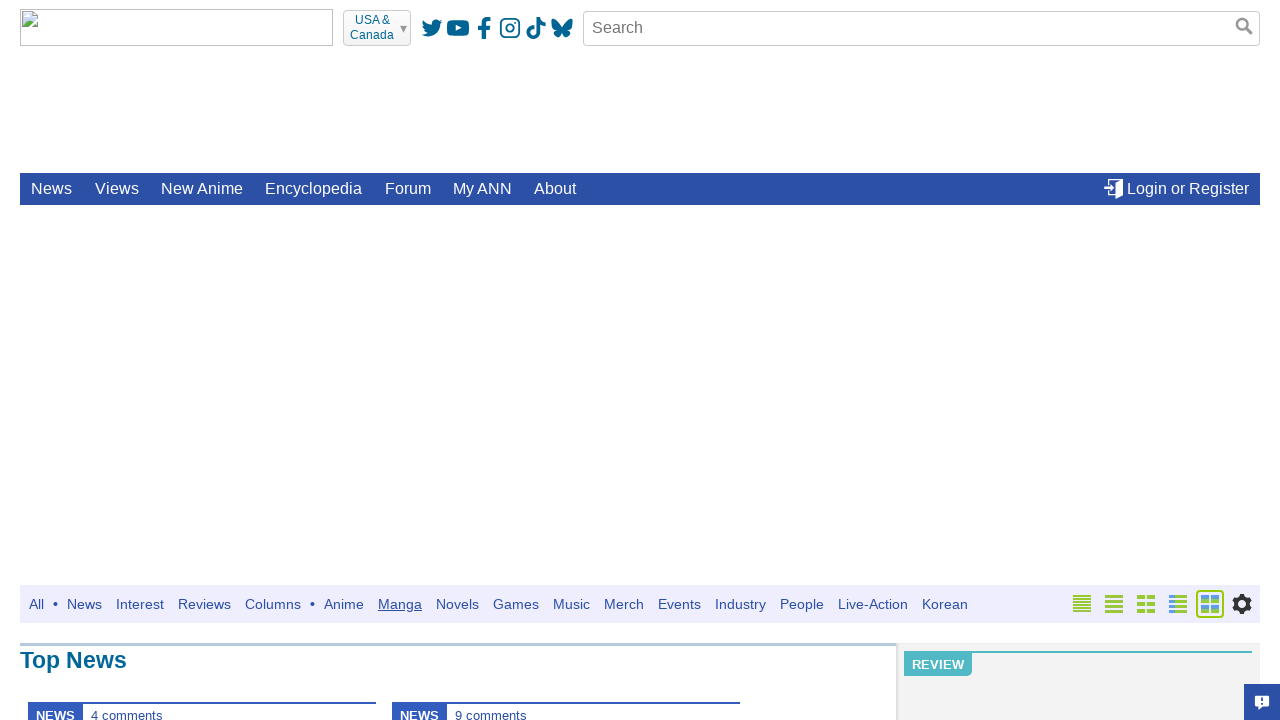

Clicked on News topic filter at (84, 604) on xpath=//span/span[text()='News']
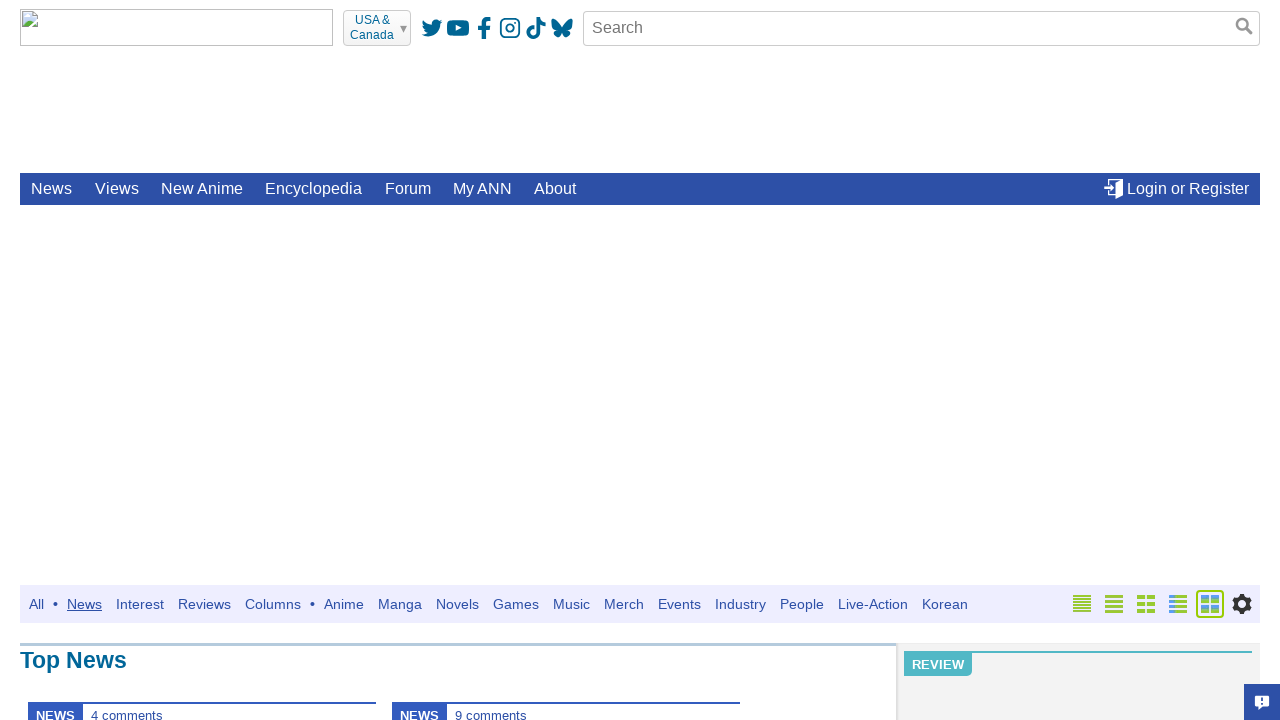

News feed updated with filtered content
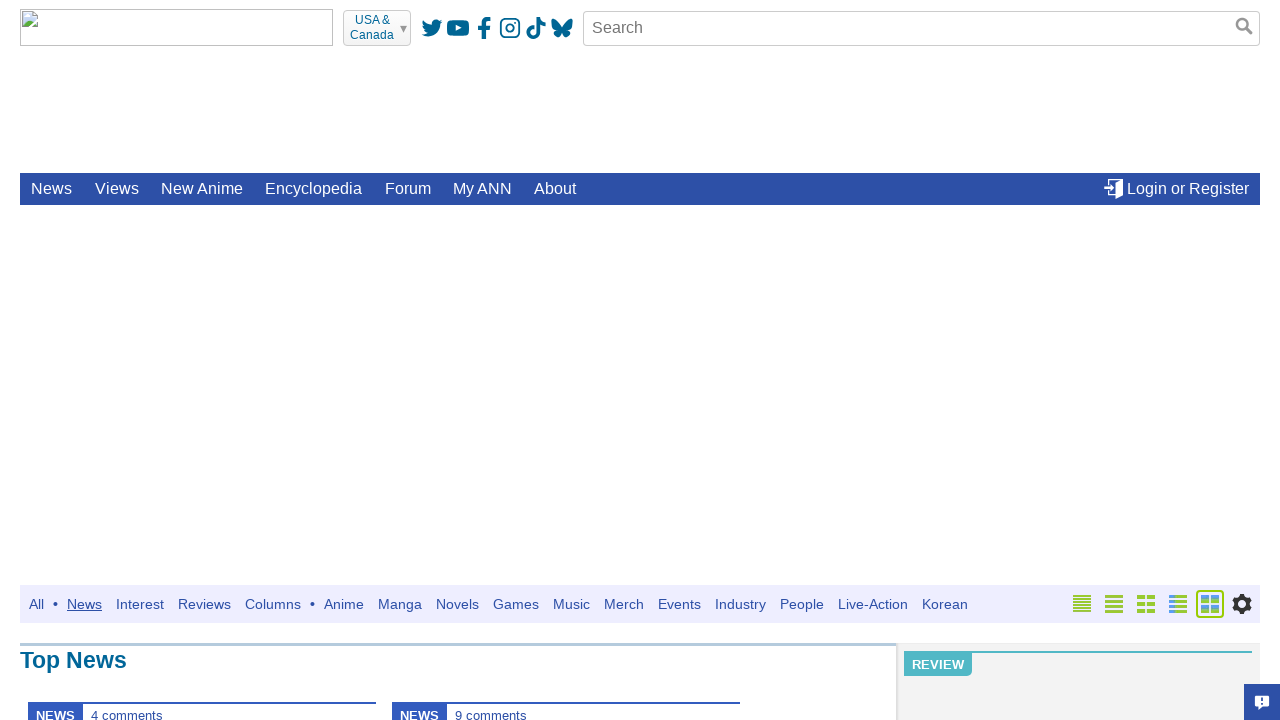

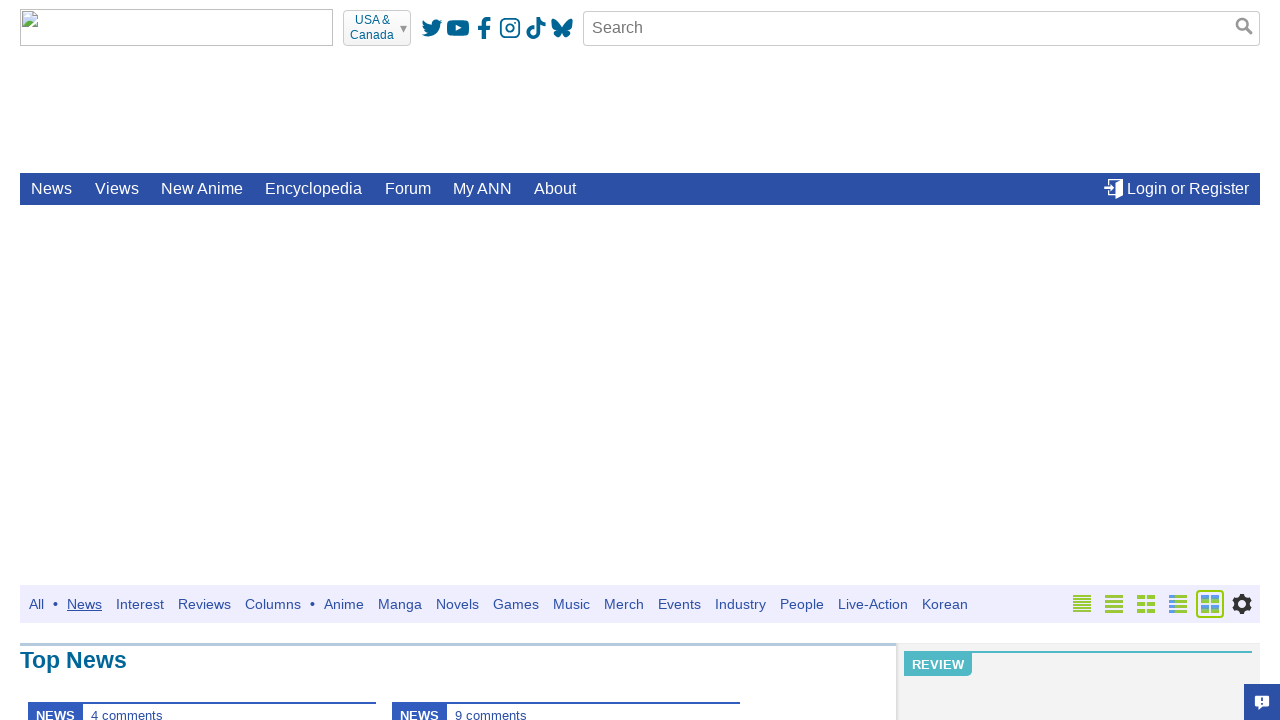